Navigates to the Automation Exercise website and verifies the page loads by checking the title is accessible.

Starting URL: https://www.automationexercise.com/

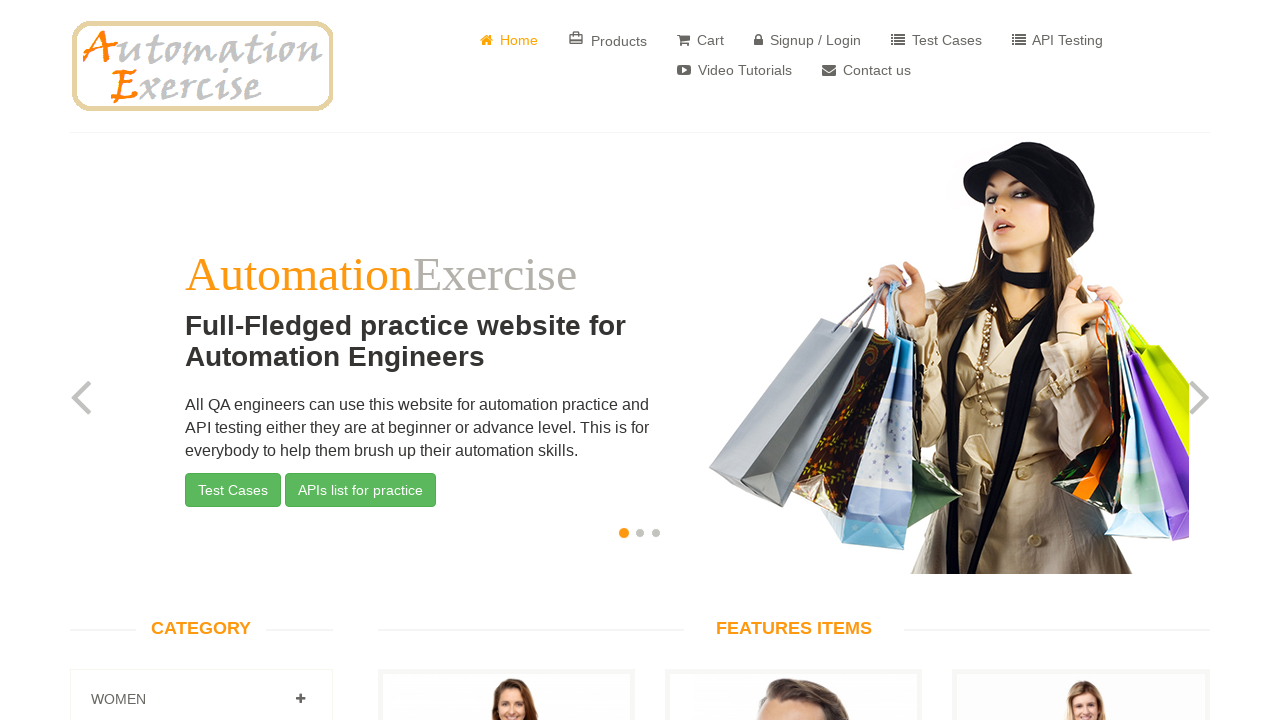

Waited for page to reach domcontentloaded state
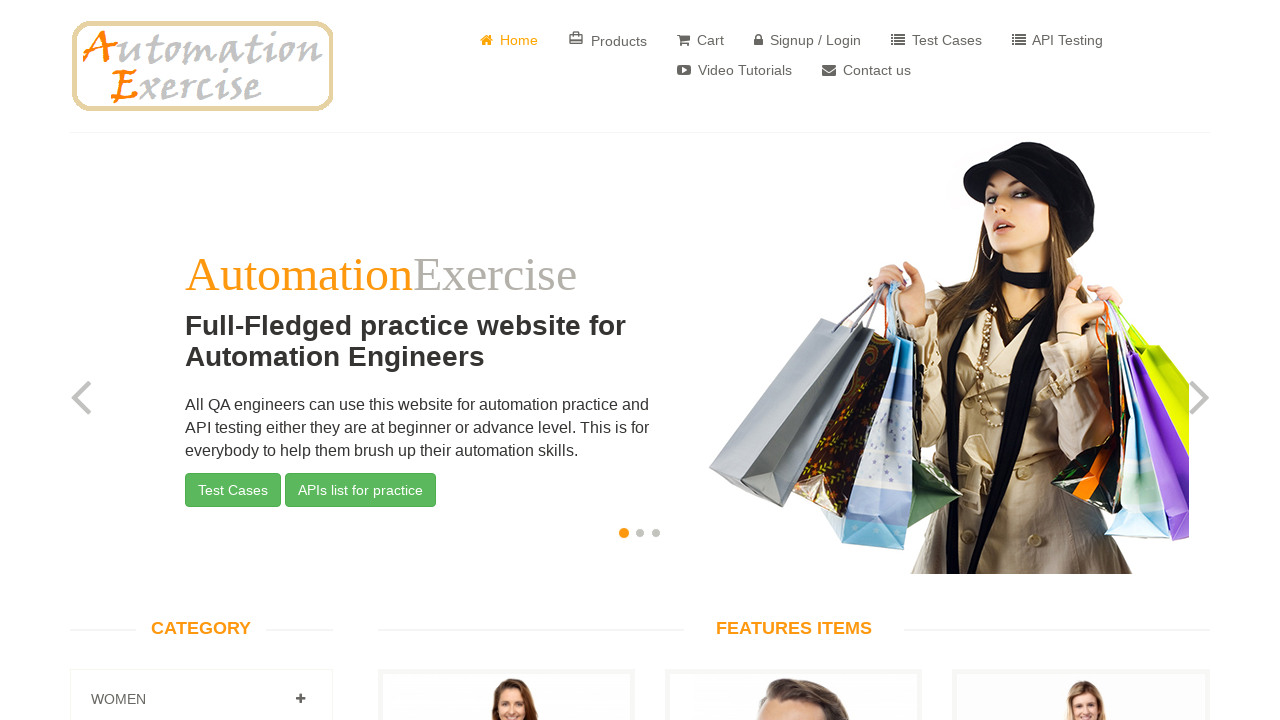

Retrieved page title: 'Automation Exercise'
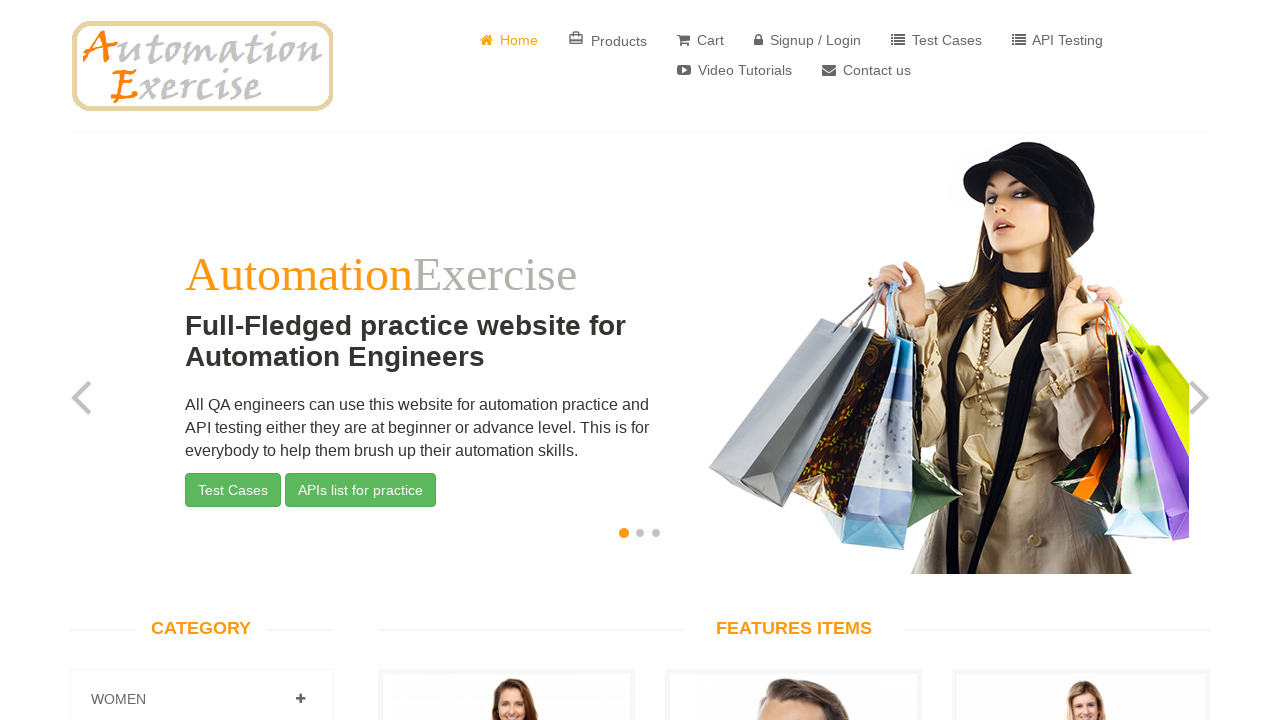

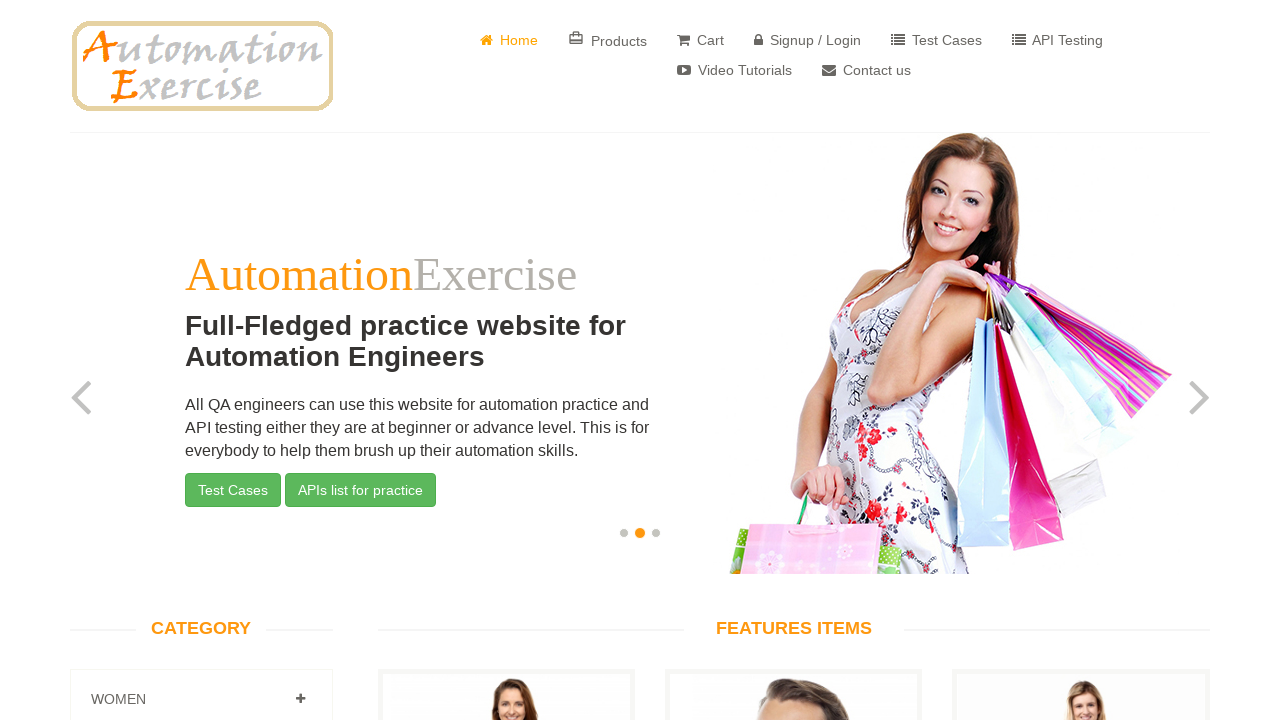